Tests different button click actions including double-click, right-click, and single click

Starting URL: https://demoqa.com/buttons

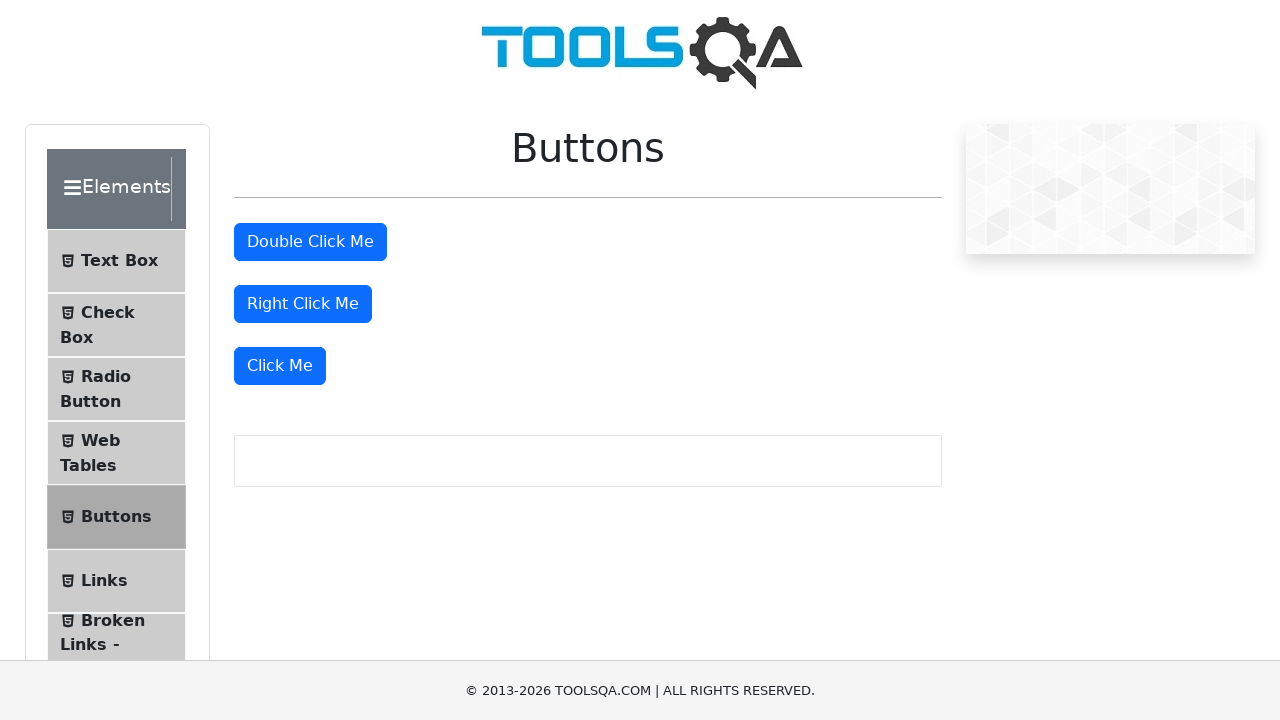

Double-clicked the double-click button at (310, 242) on xpath=//button[@id='doubleClickBtn']
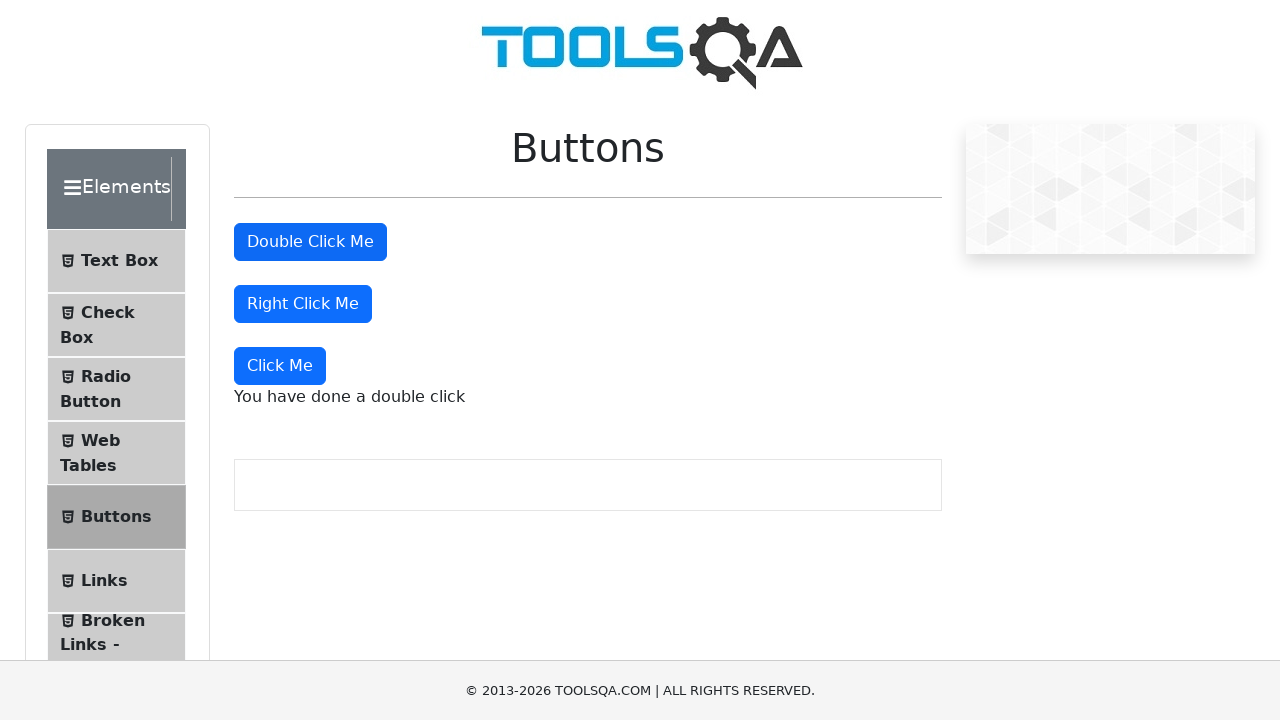

Right-clicked the right-click button at (303, 304) on //button[@id='rightClickBtn']
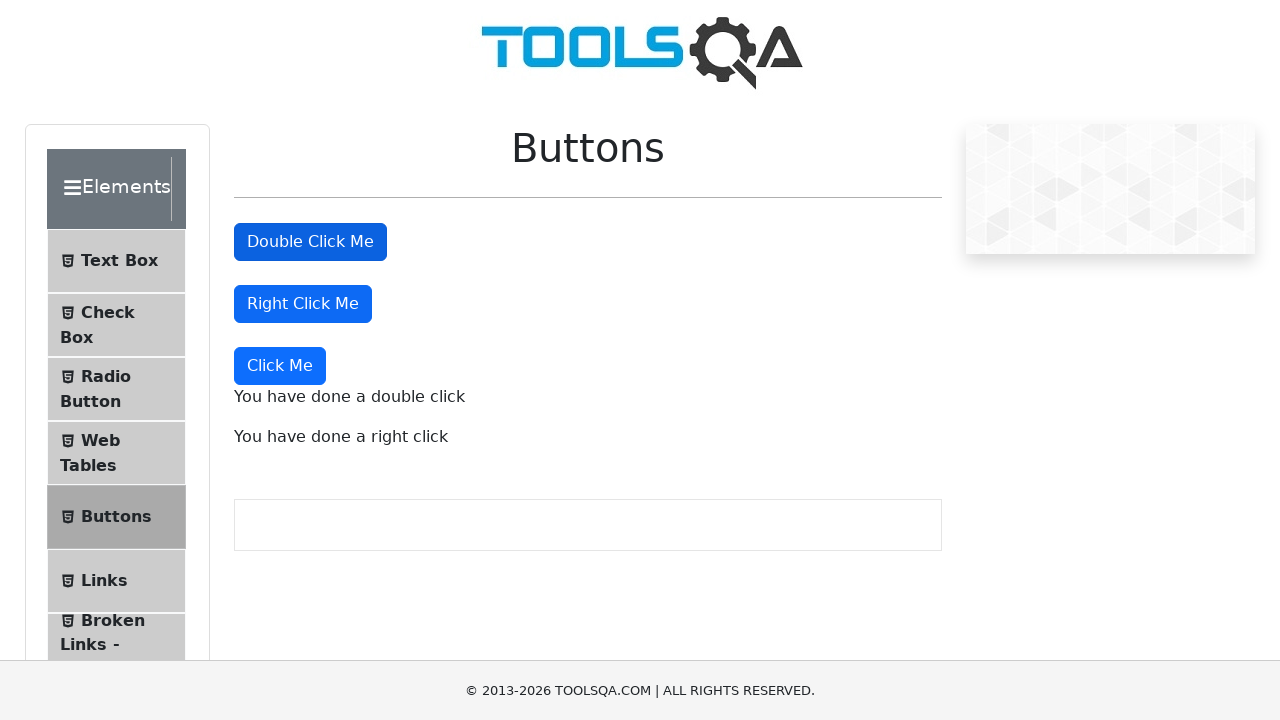

Single-clicked the 'Click Me' button at (280, 366) on xpath=//button[text()='Click Me']
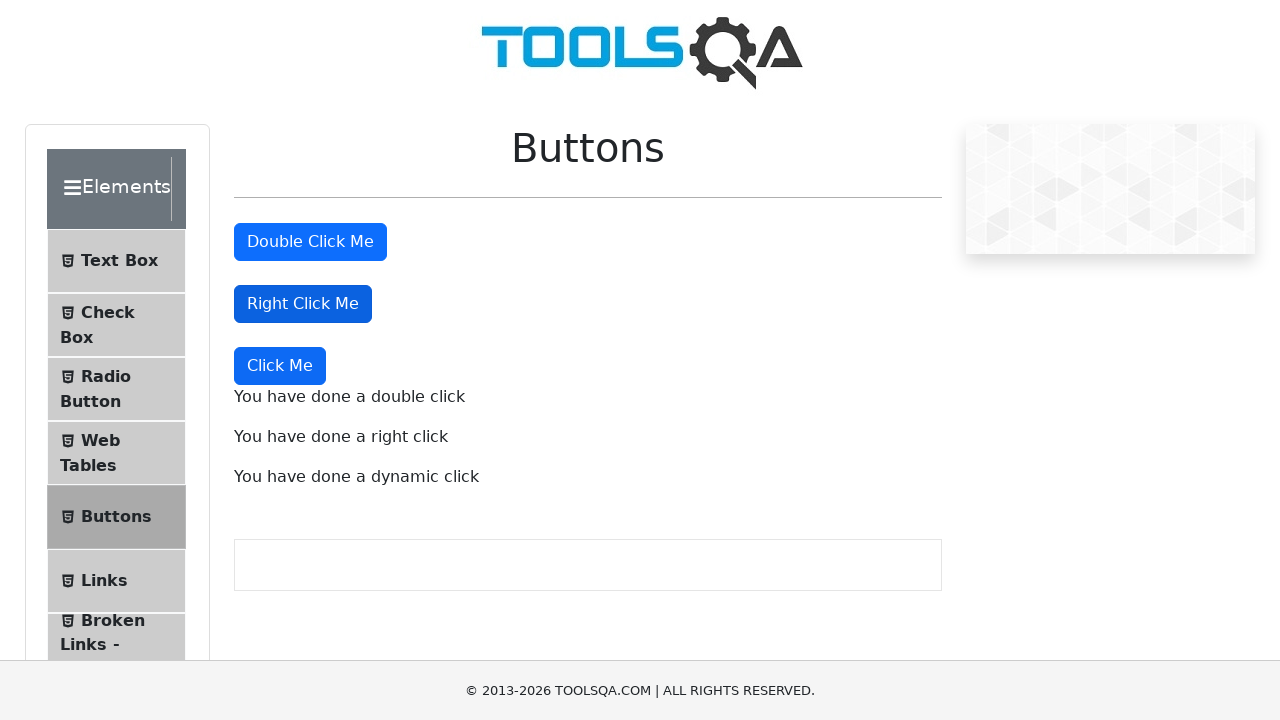

Double-click message appeared
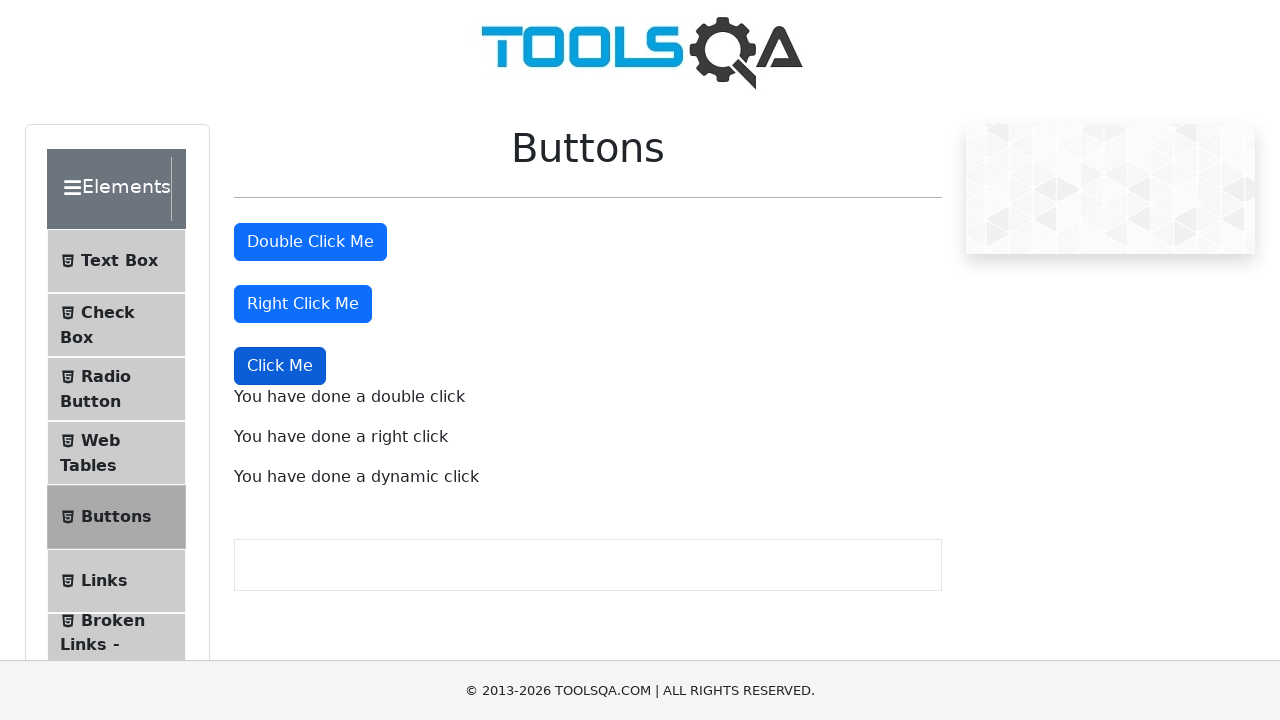

Right-click message appeared
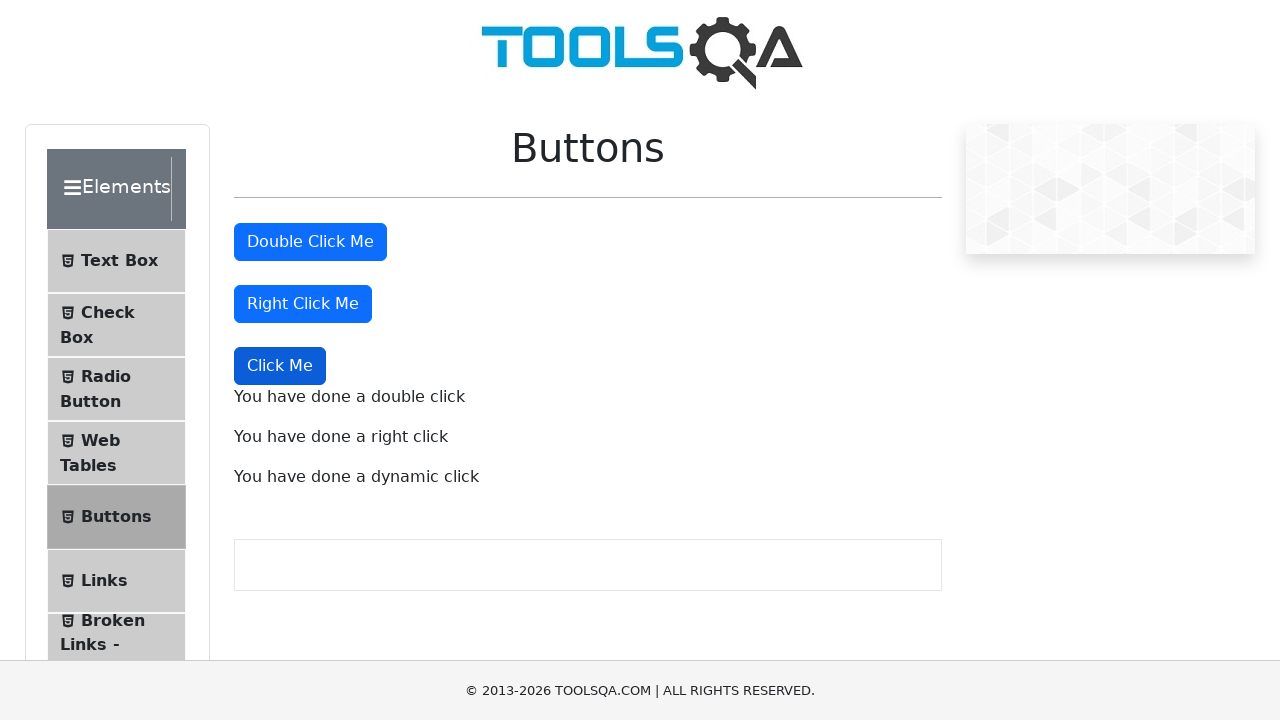

Dynamic click message appeared
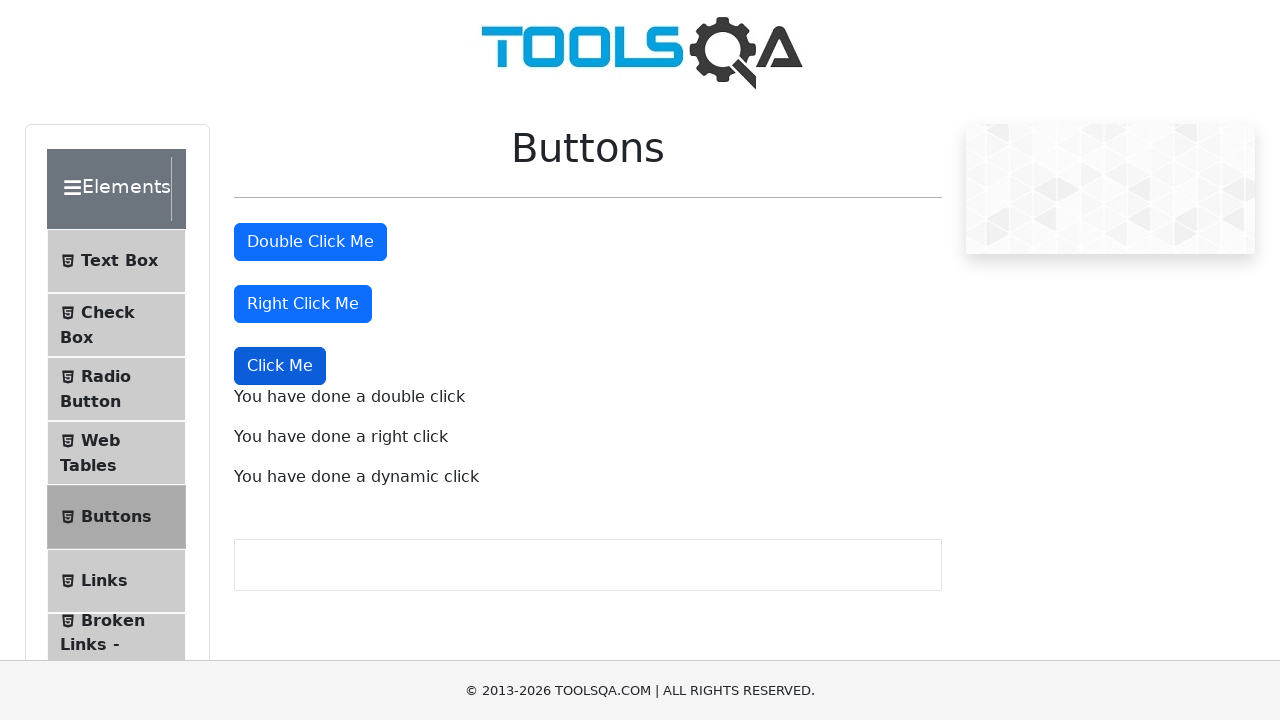

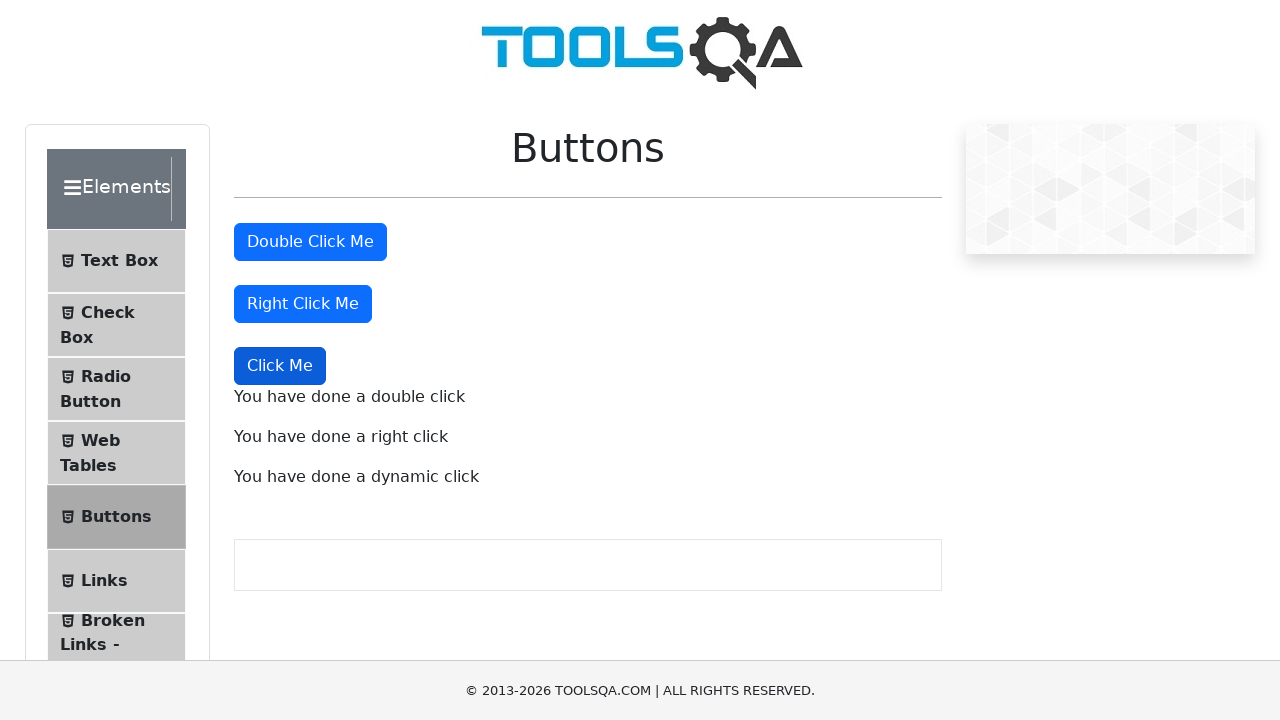